Opens the Selenium downloads page and maximizes the browser window to verify the page loads correctly.

Starting URL: https://www.selenium.dev/downloads/

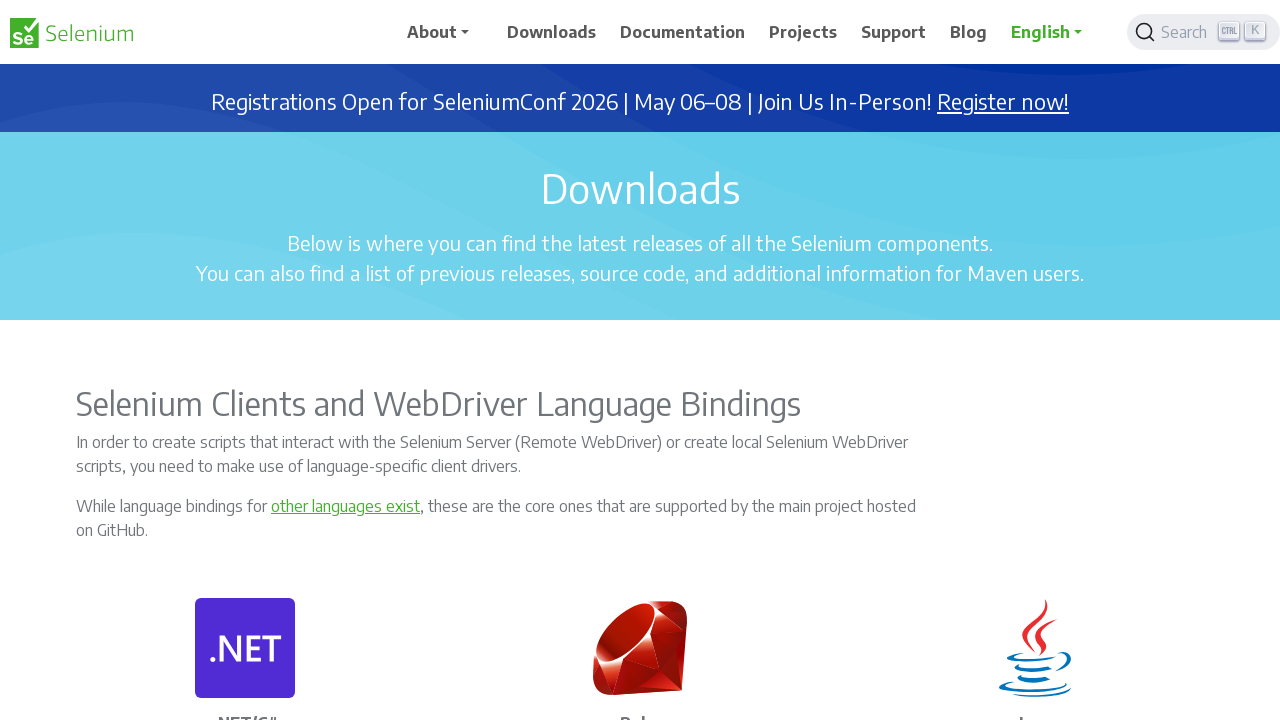

Set viewport size to 1920x1080 to maximize browser window
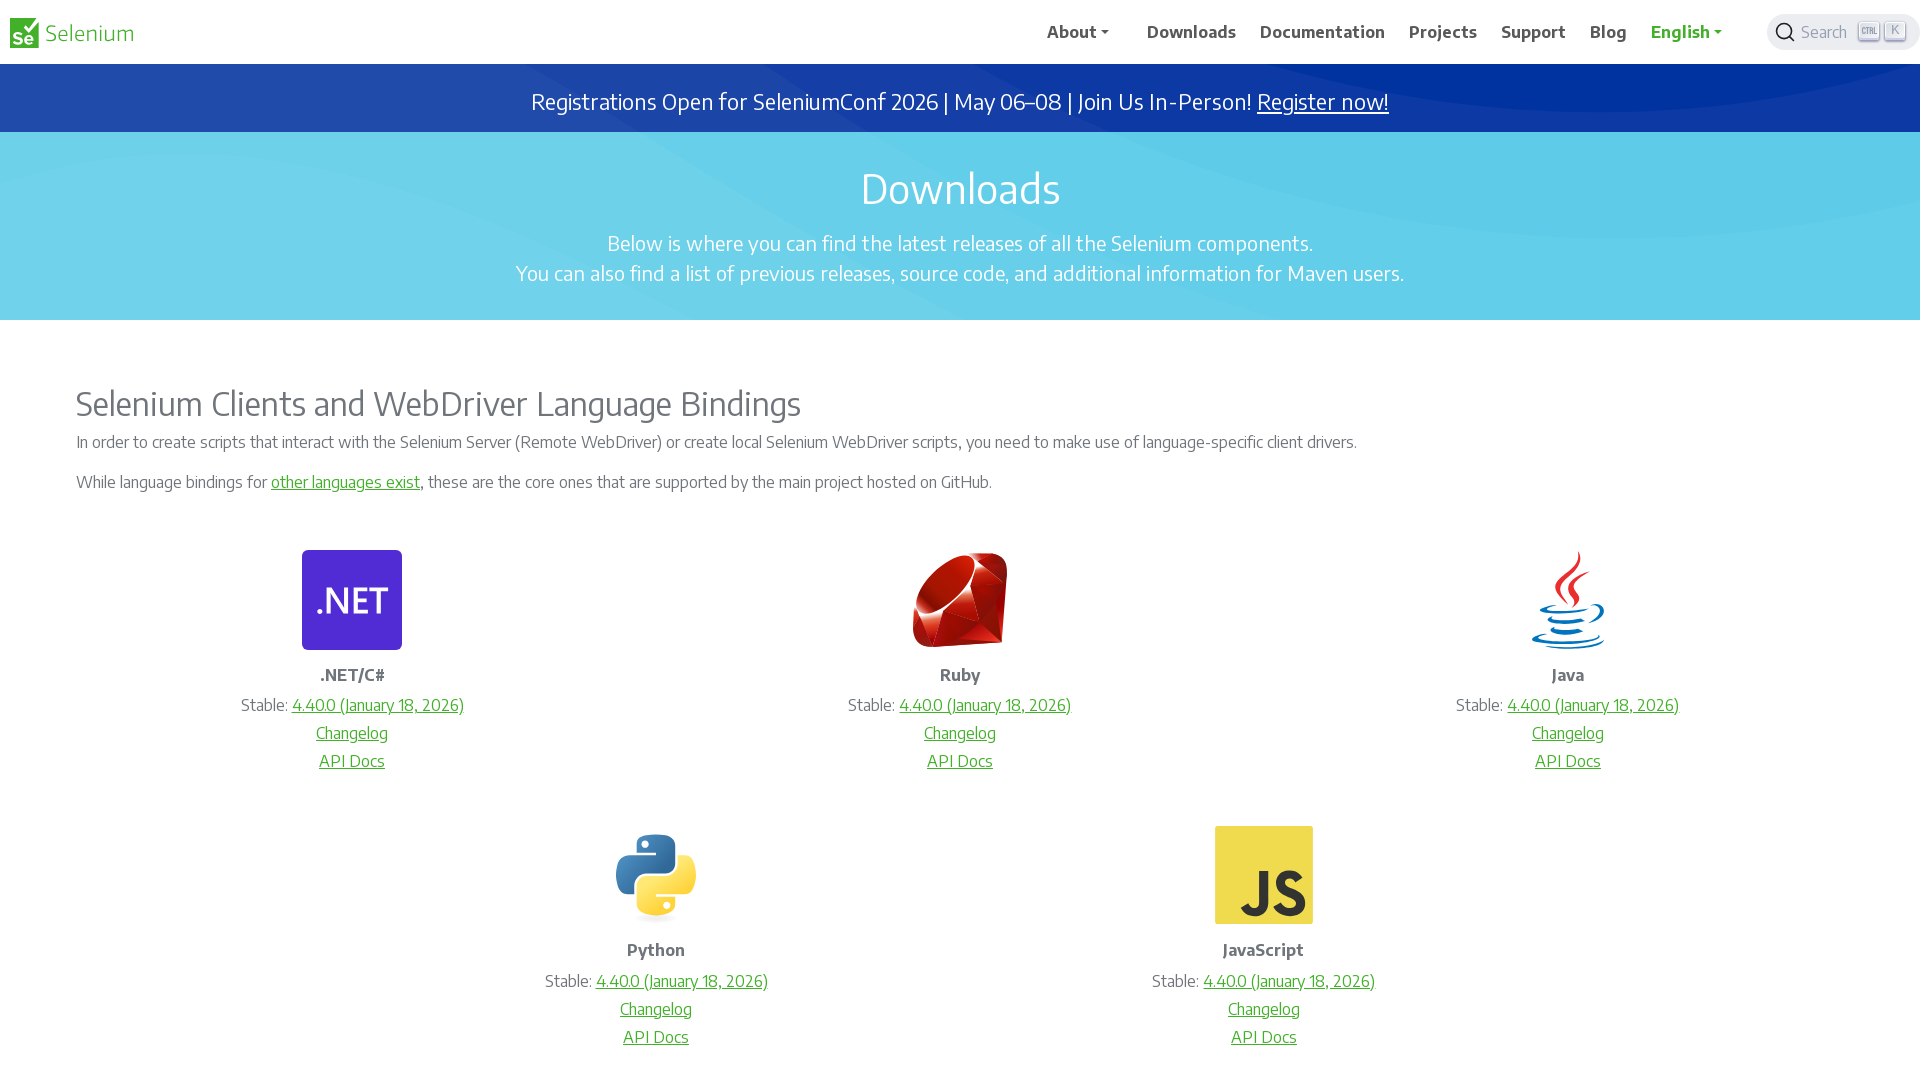

Waited for page DOM content to be fully loaded
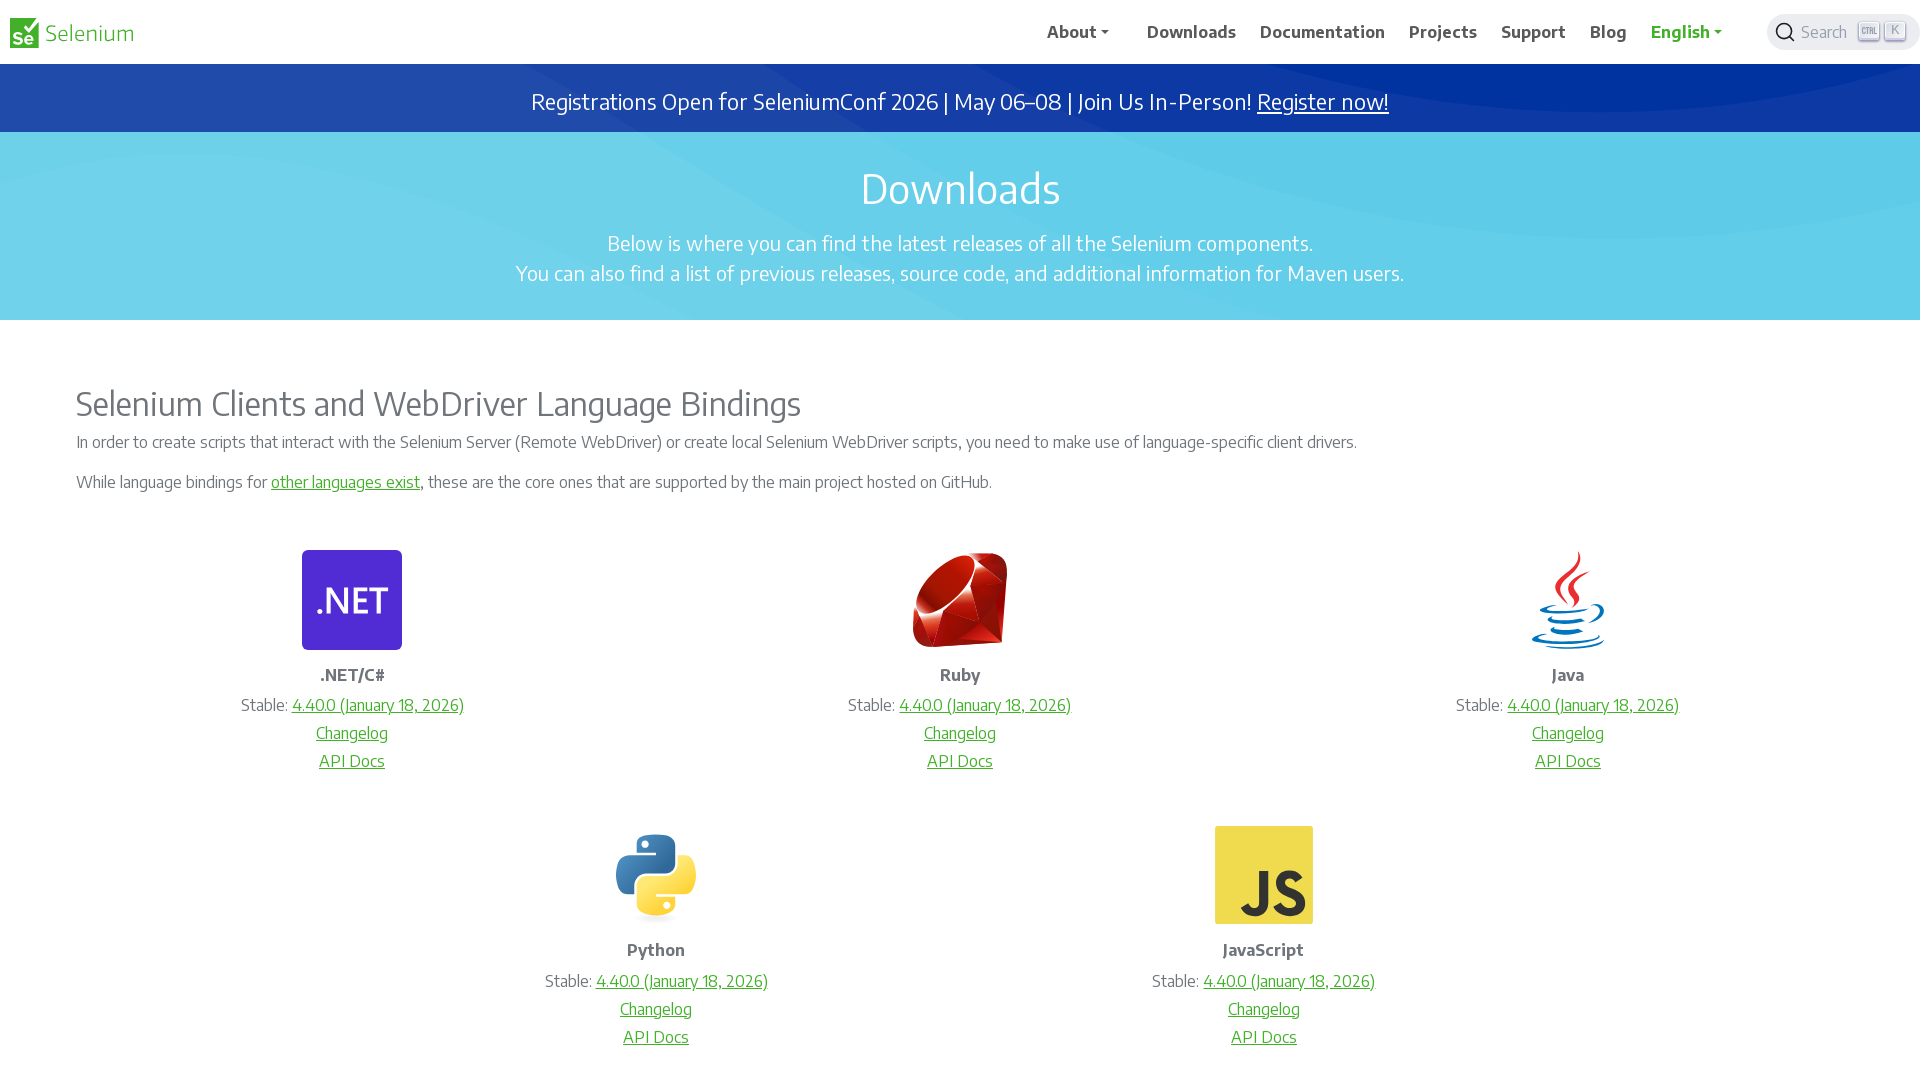

Verified downloads page loaded by confirming h1 heading element is present
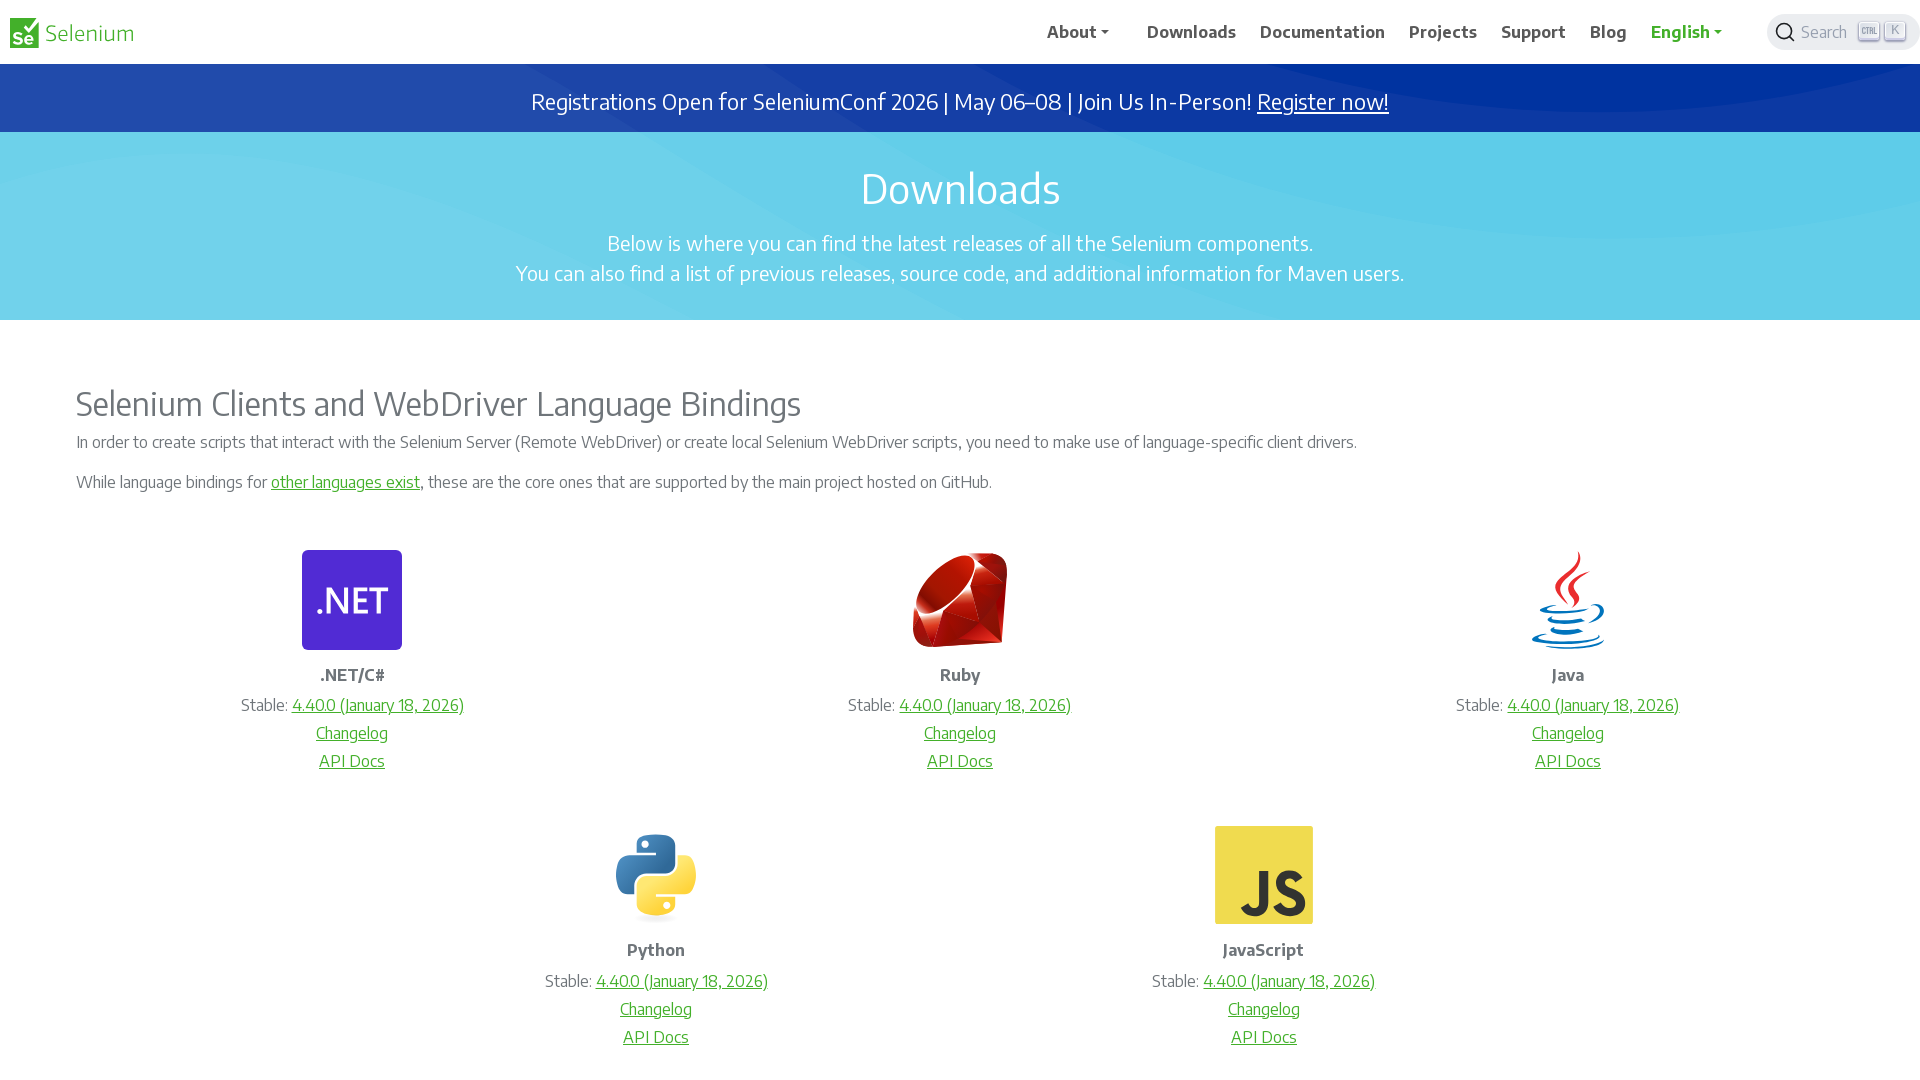

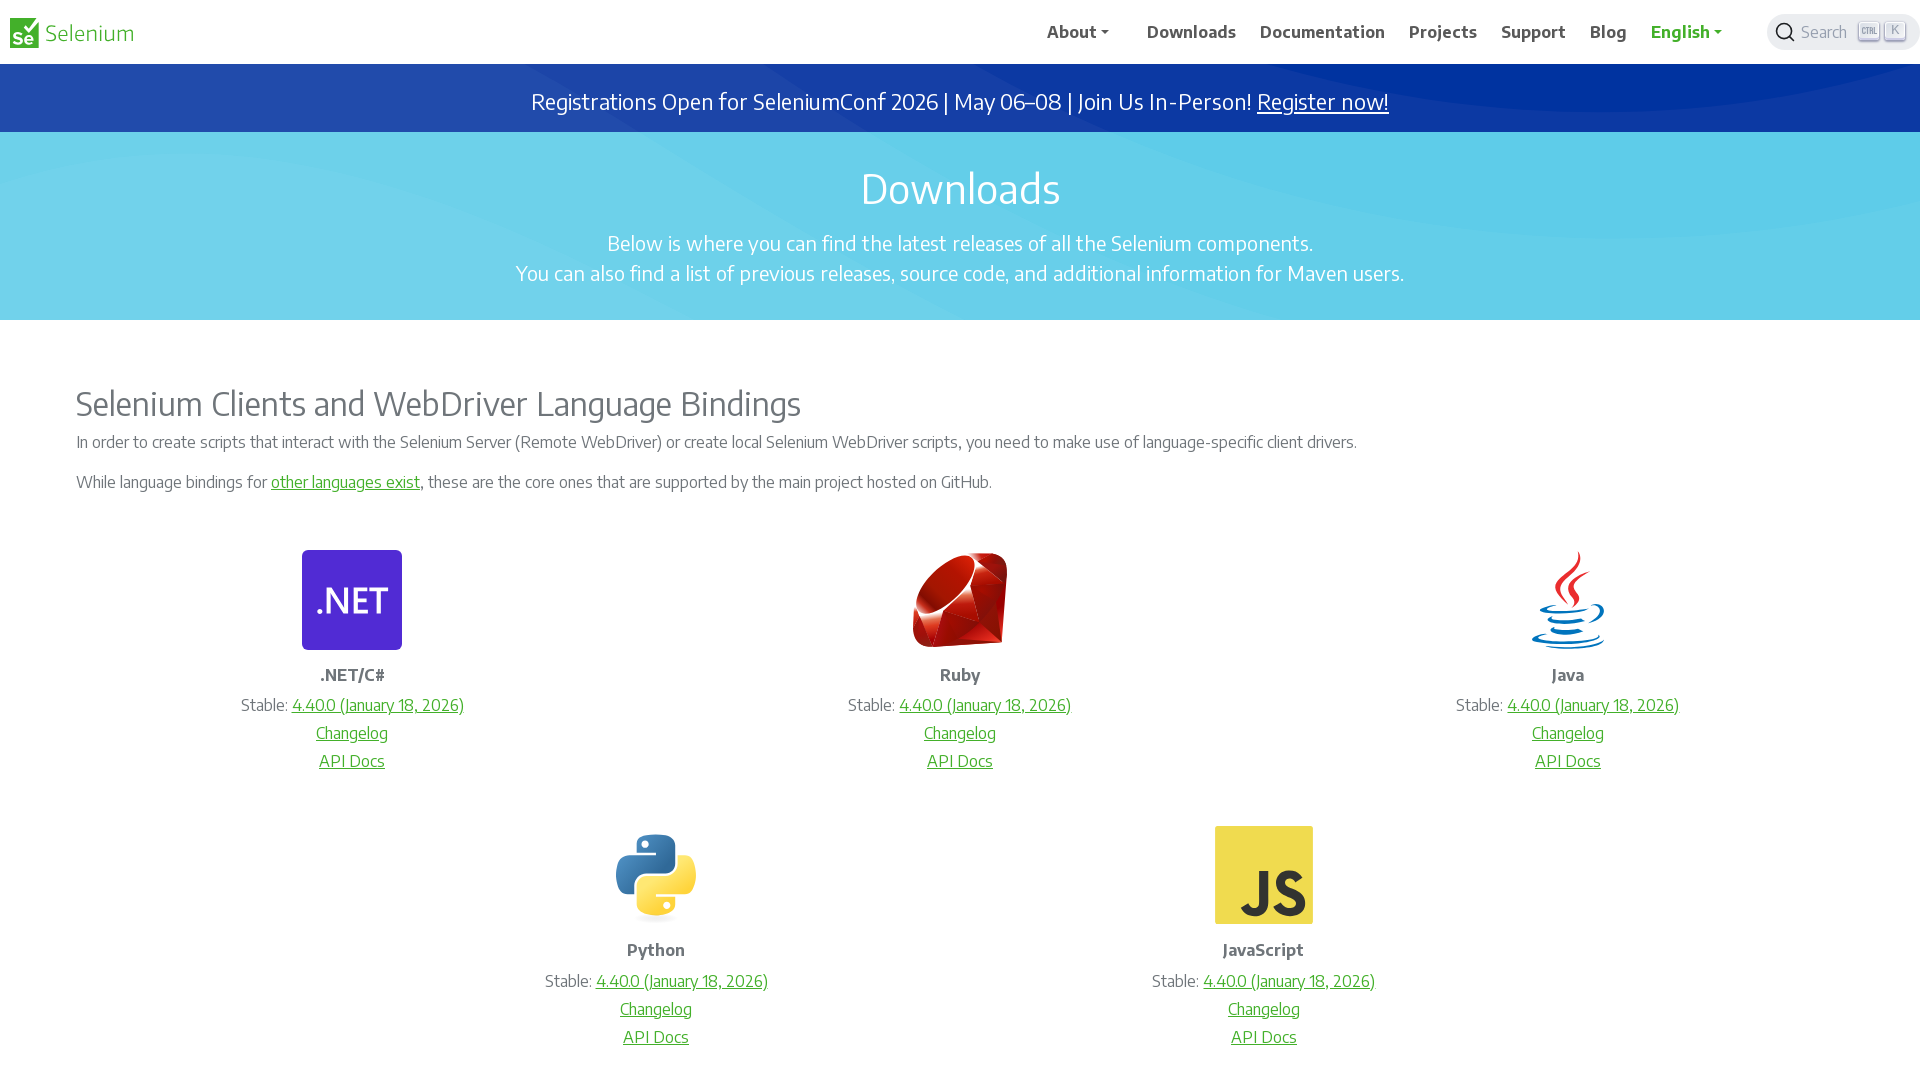